Tests the jQuery UI slider component by switching to the iframe containing the slider and dragging it horizontally to change its value

Starting URL: https://jqueryui.com/slider/

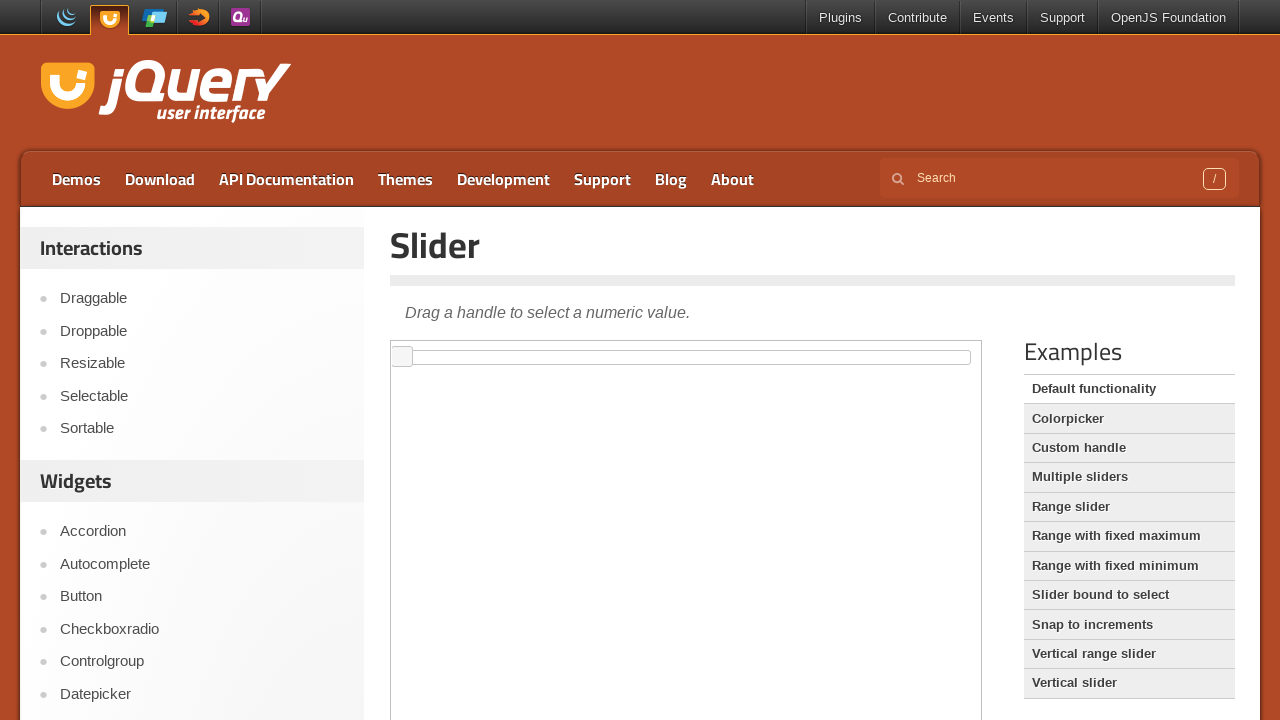

Located the first iframe containing the jQuery UI slider
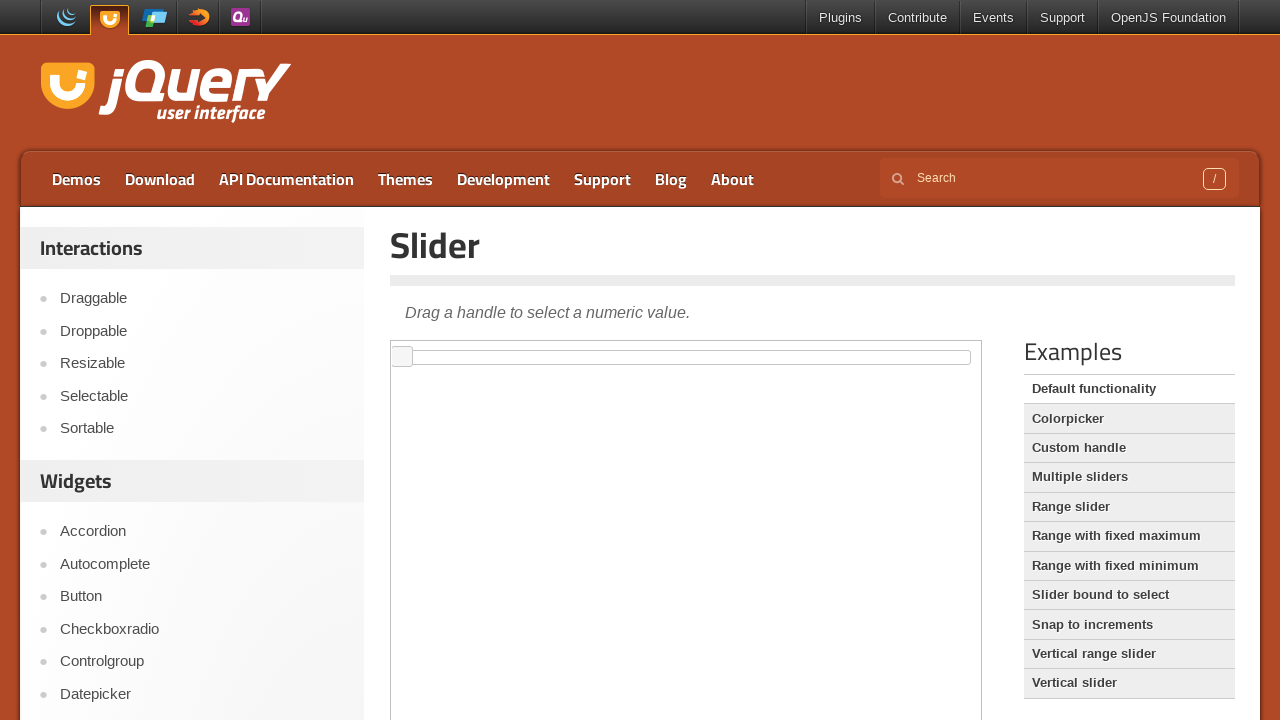

Located the slider element with ID 'slider' within the iframe
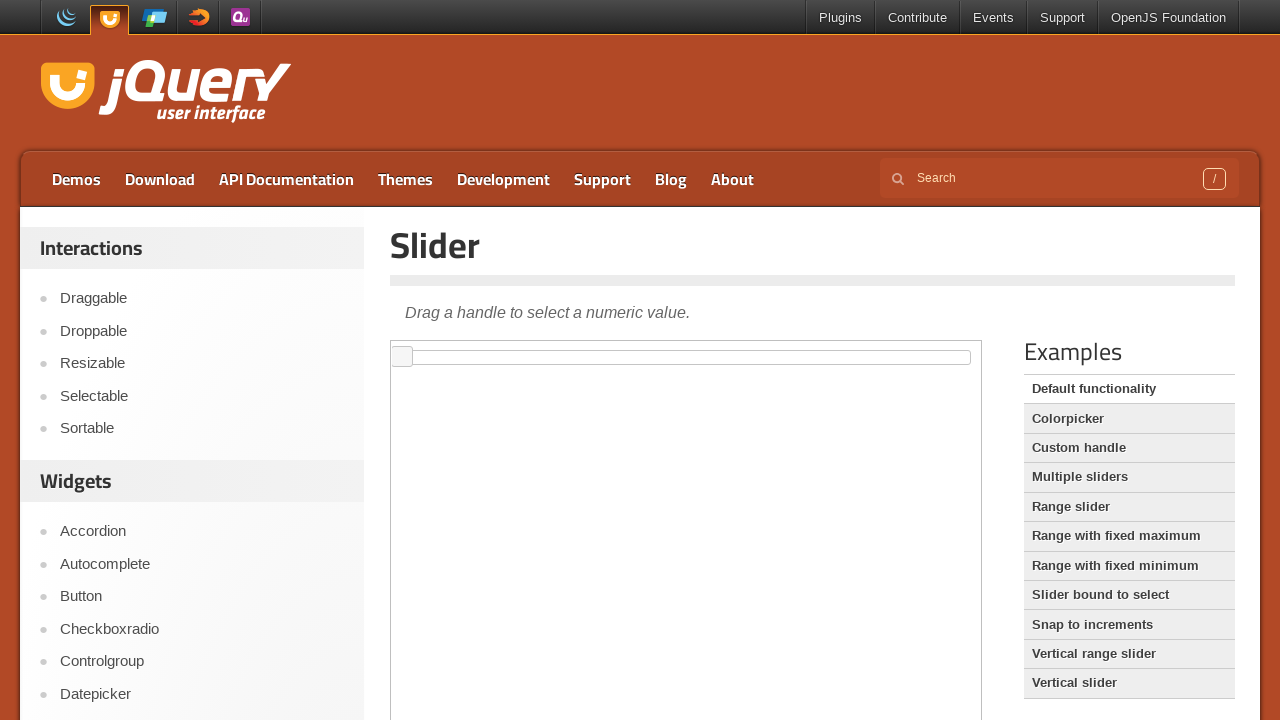

Retrieved the bounding box dimensions of the slider element
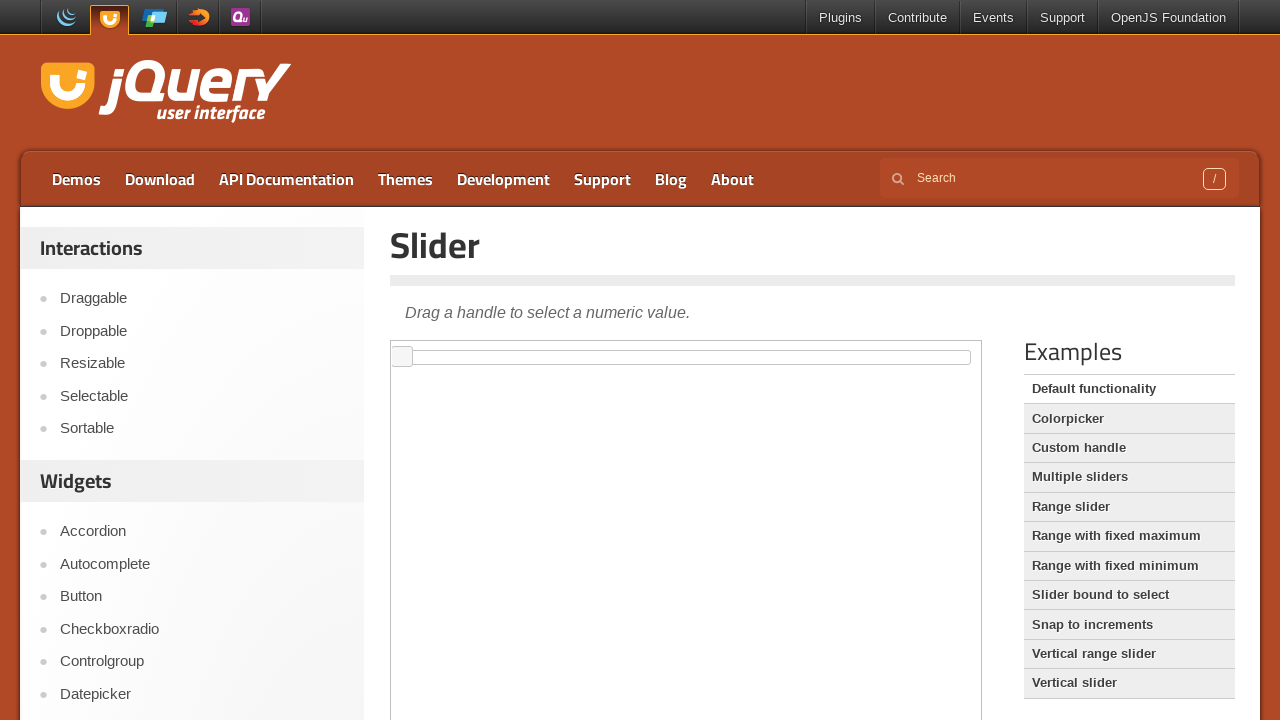

Dragged the slider 40 pixels to the right to change its value at (727, 358)
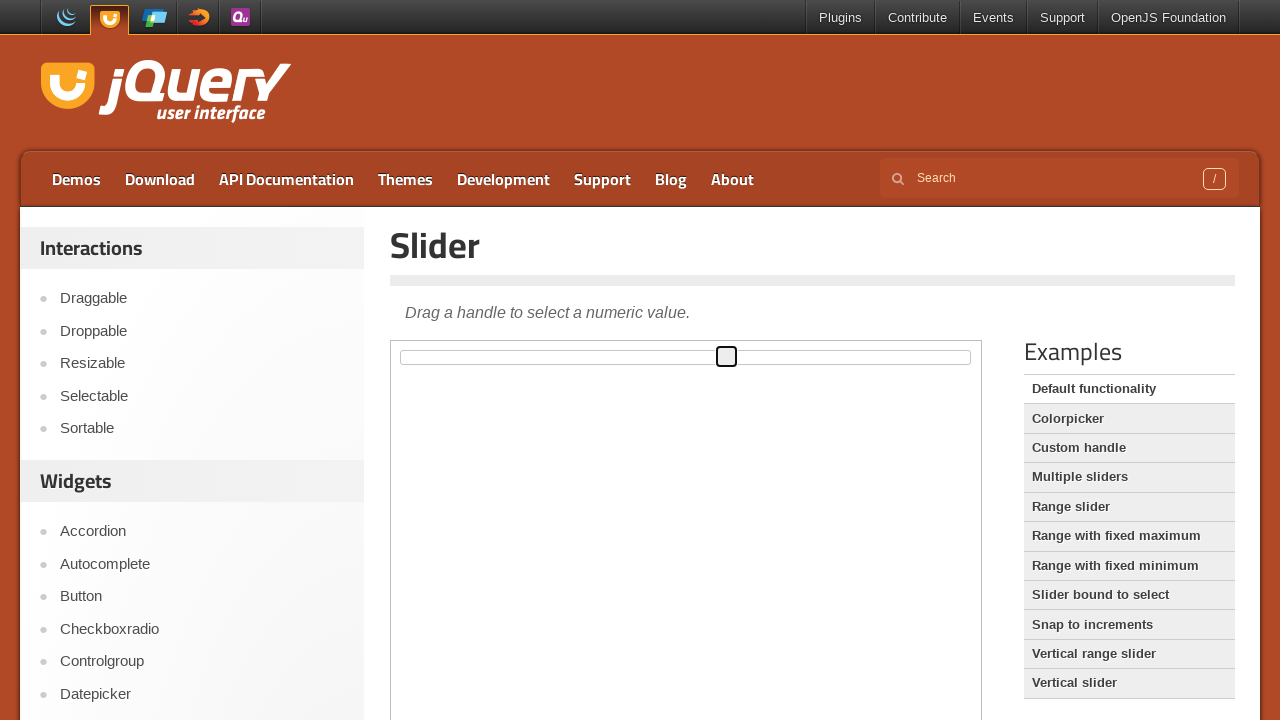

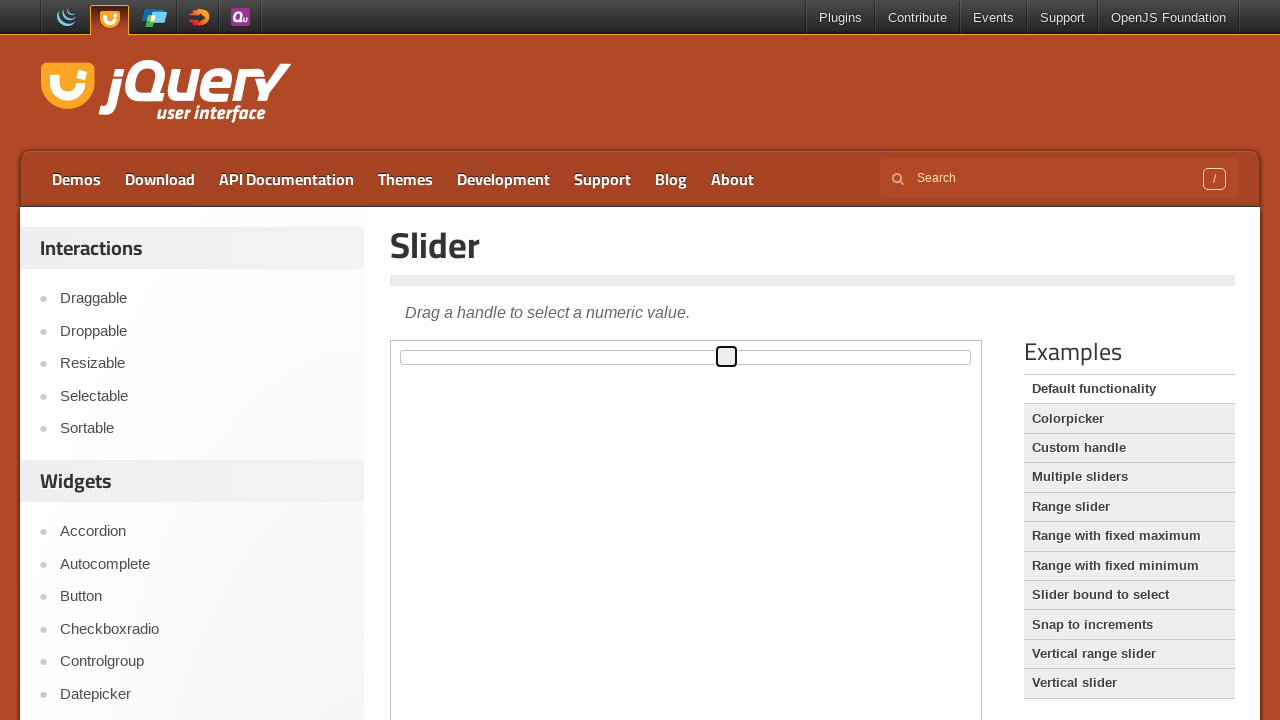